Tests window handling functionality by opening a new window, switching to it, performing an action, and switching back to the parent window

Starting URL: https://demo.automationtesting.in/Windows.html

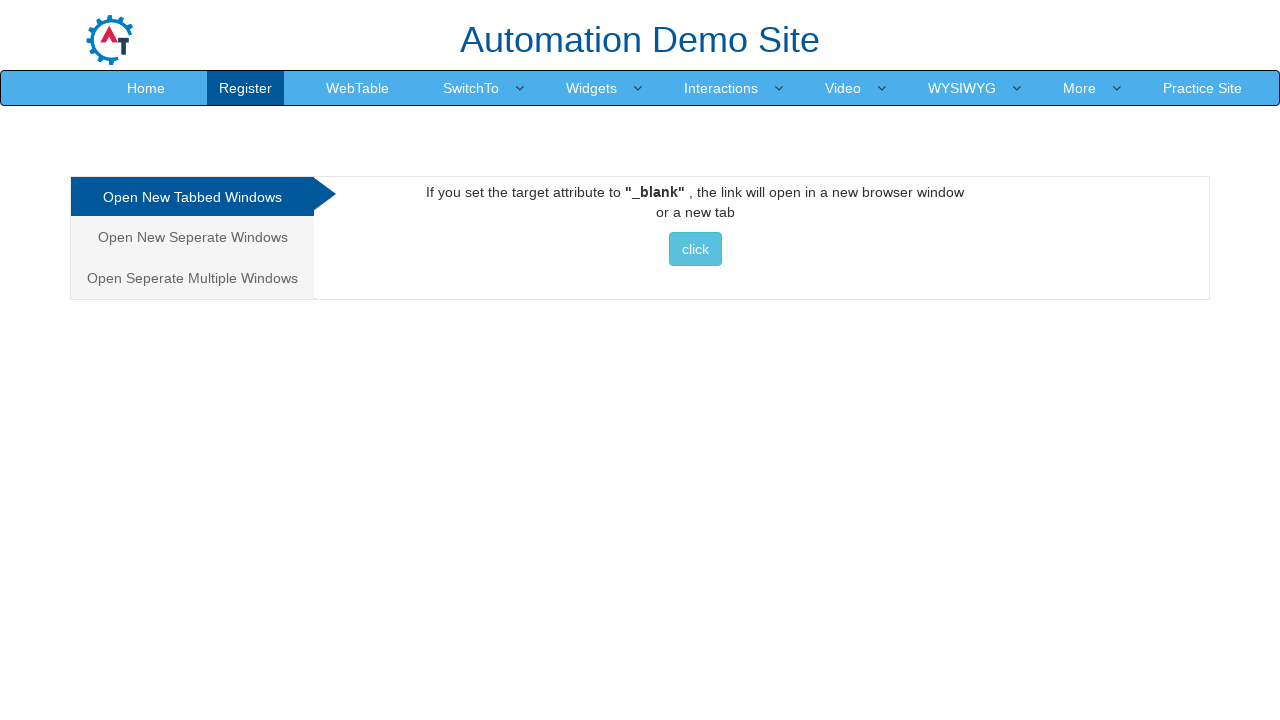

Clicked on 'Open New Separate Windows' tab at (192, 237) on xpath=//a[@href='#Seperate']
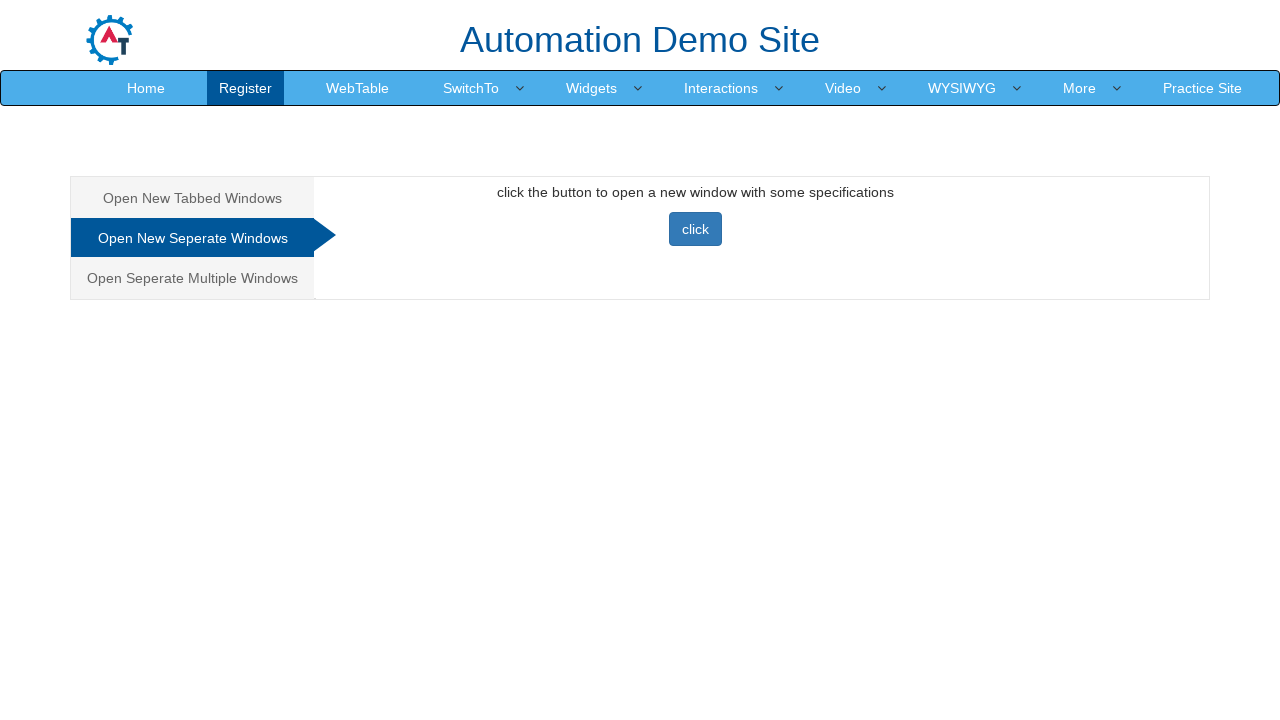

Clicked button to open new window and captured new window handle at (695, 229) on xpath=//button[text()='click']
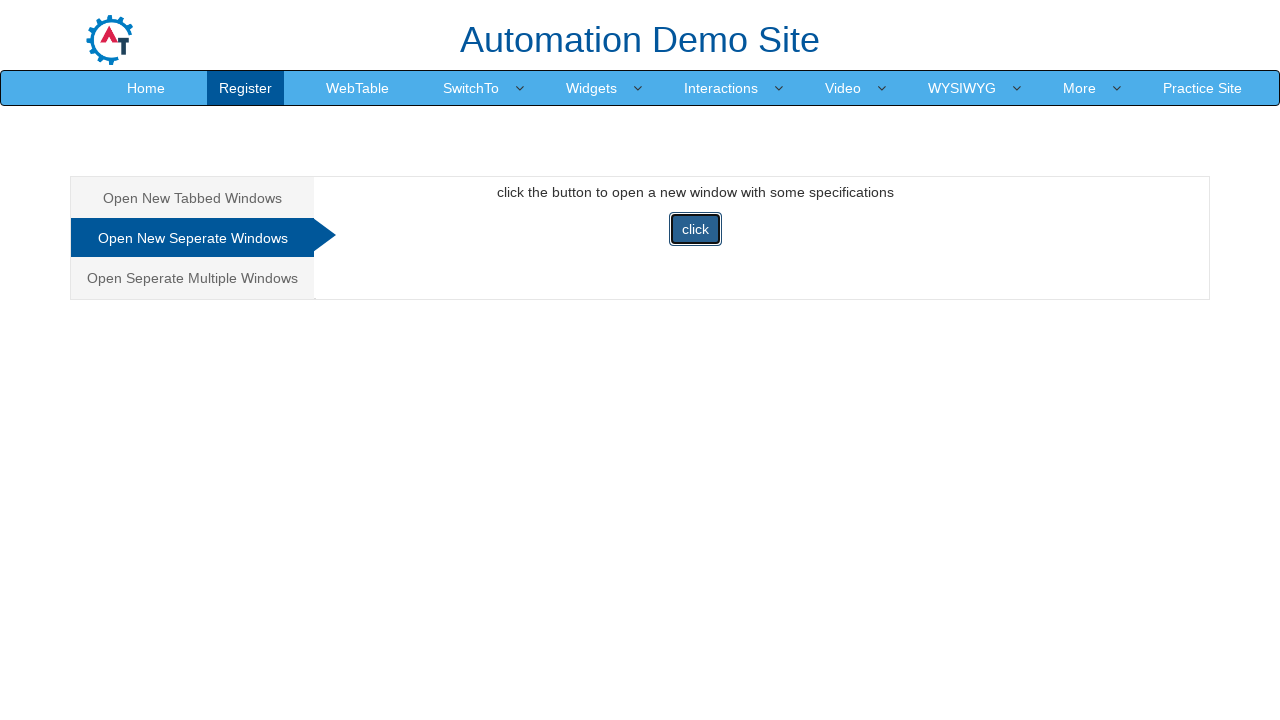

Clicked downloads link in new window at (552, 32) on xpath=//a[@href='/downloads']
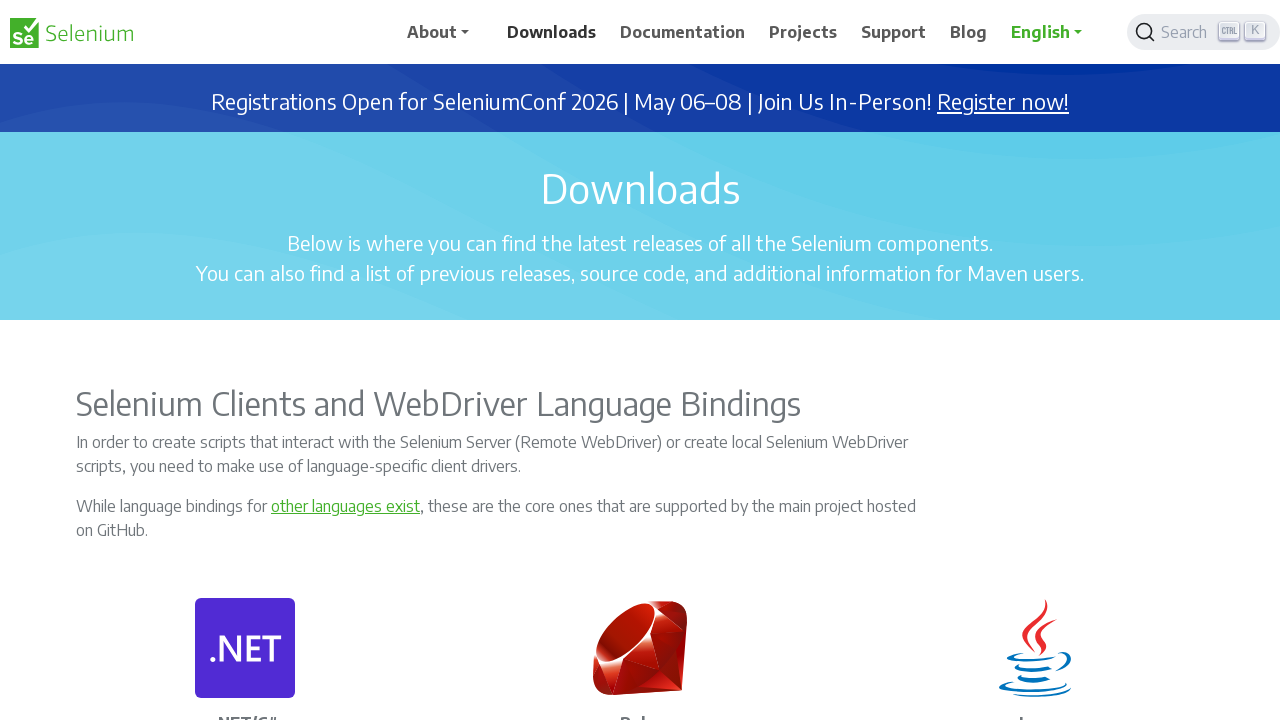

Closed new window and switched back to parent window
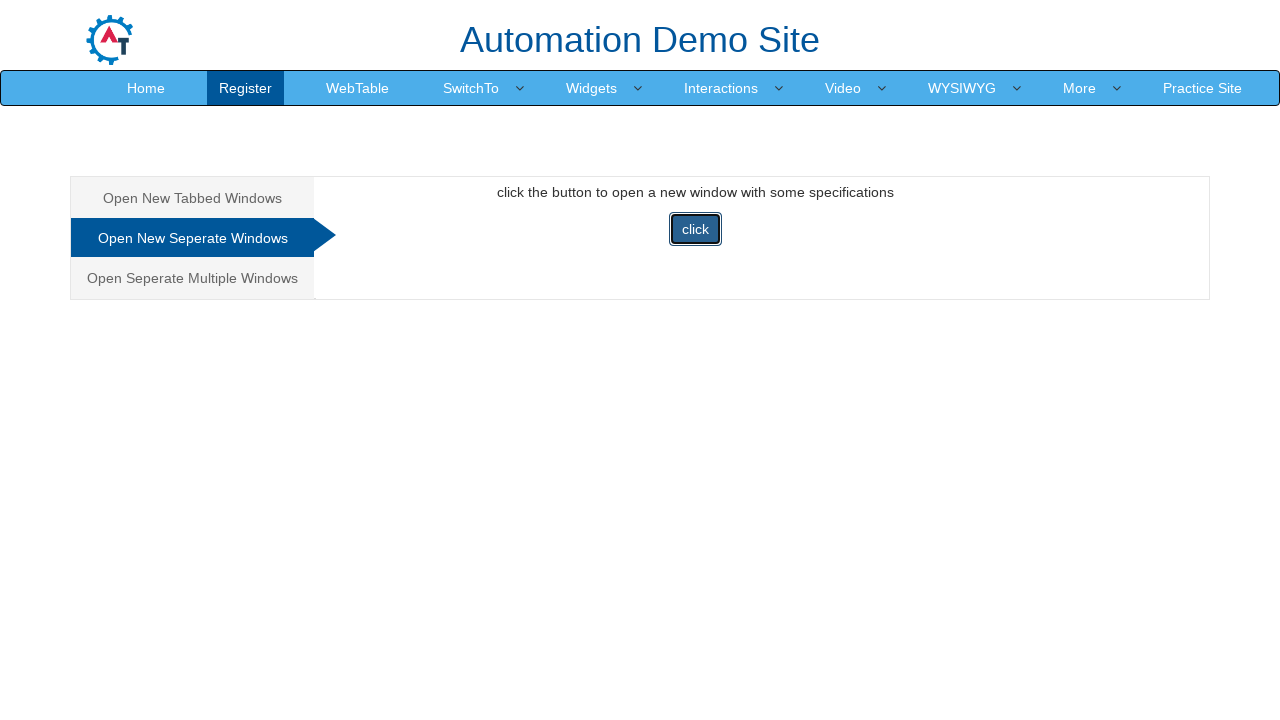

Clicked on 'Open New Separate Windows' tab again at (192, 238) on xpath=//a[@href='#Seperate']
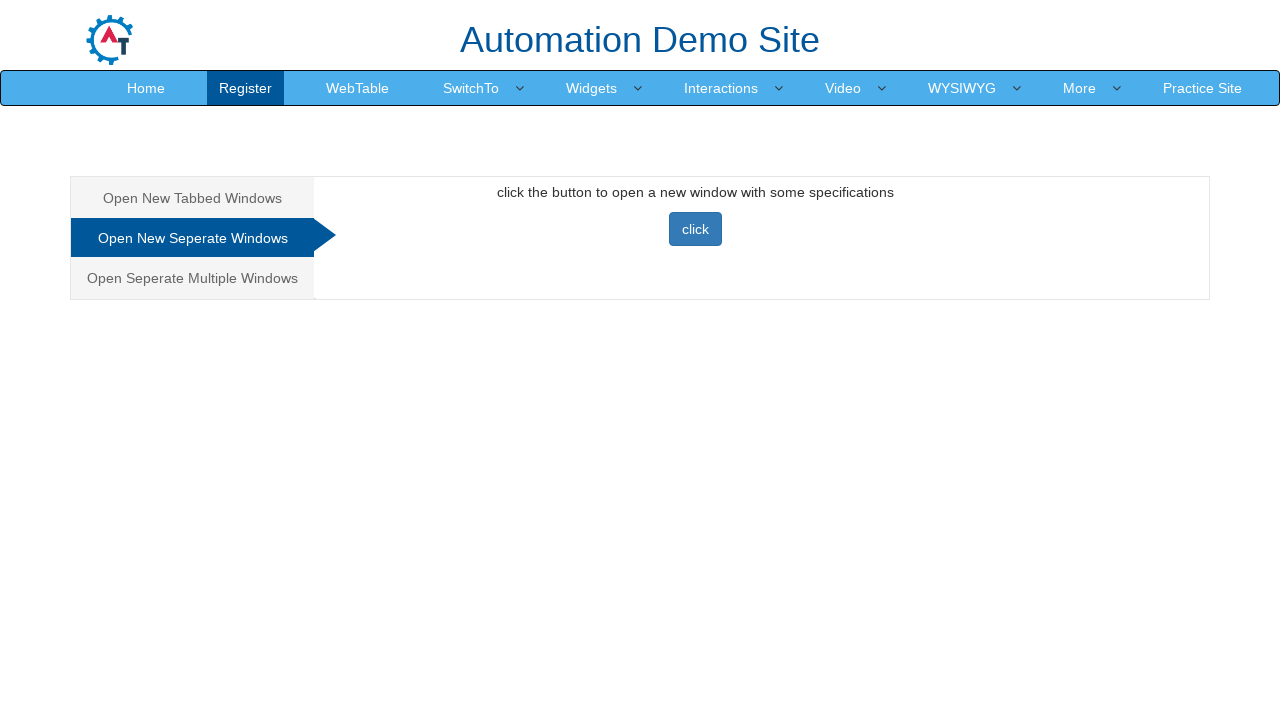

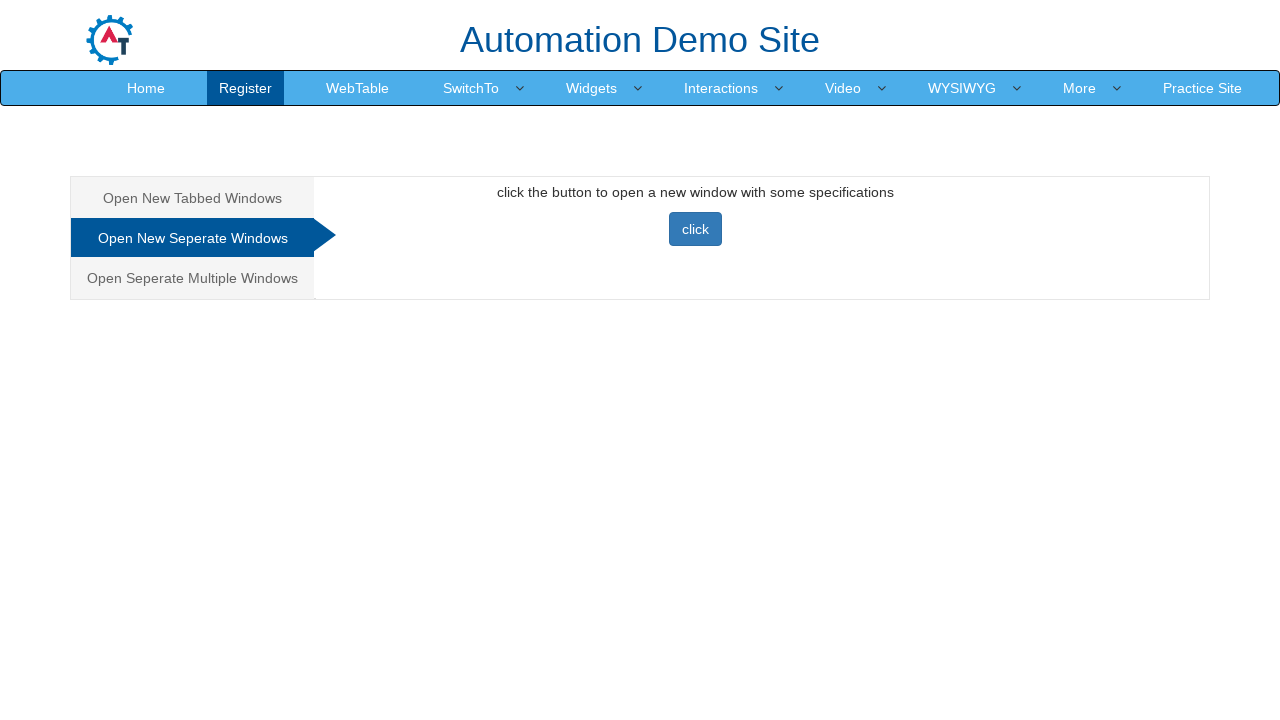